Tests JavaScript alert handling by triggering three different types of alerts (alert, confirm, prompt), interacting with each by accepting, dismissing, and entering text

Starting URL: https://the-internet.herokuapp.com/javascript_alerts

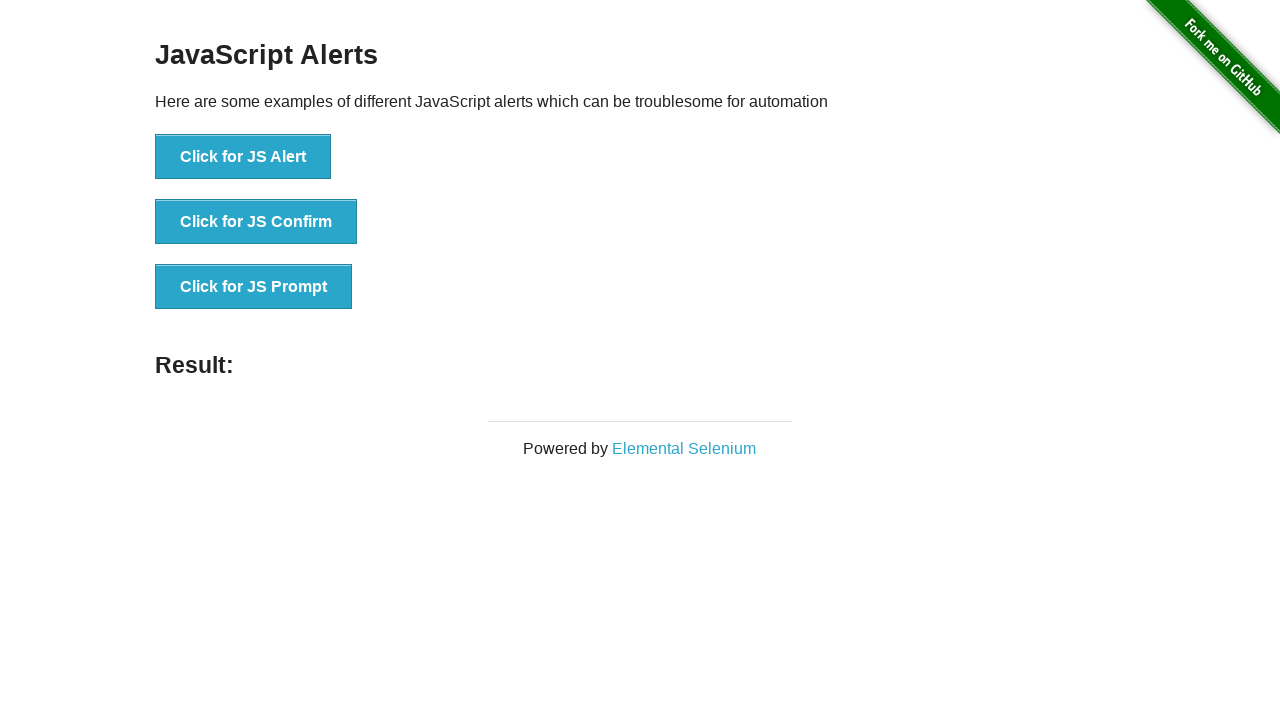

Clicked button to trigger JS Alert at (243, 157) on xpath=//button[text()='Click for JS Alert']
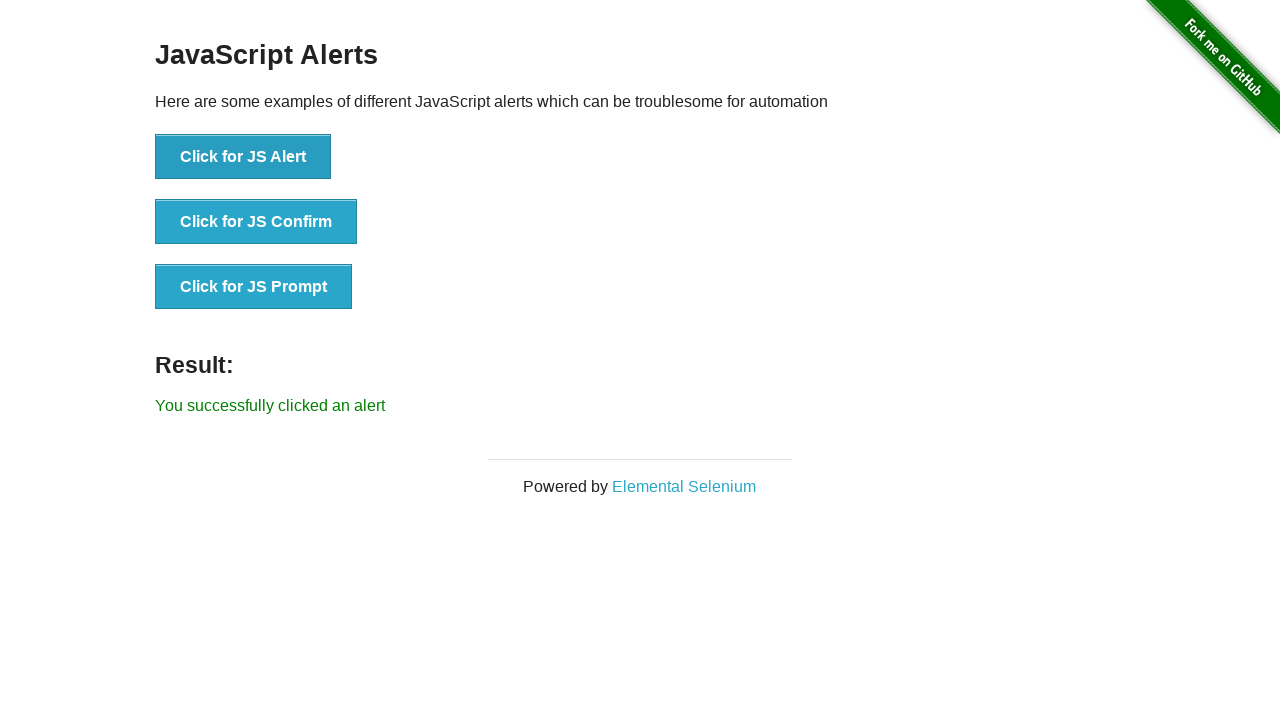

Triggered JS Alert and accepted it at (243, 157) on xpath=//button[text()='Click for JS Alert']
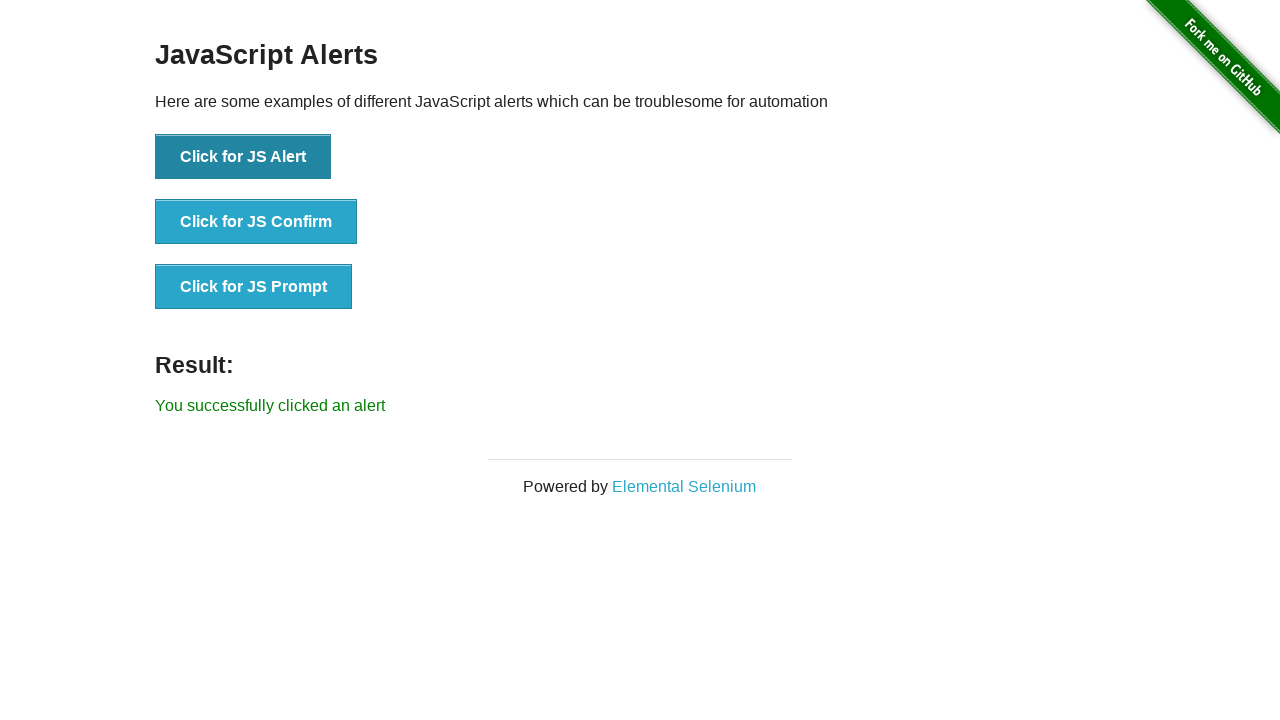

Triggered JS Confirm dialog and dismissed it at (256, 222) on xpath=//button[text()='Click for JS Confirm']
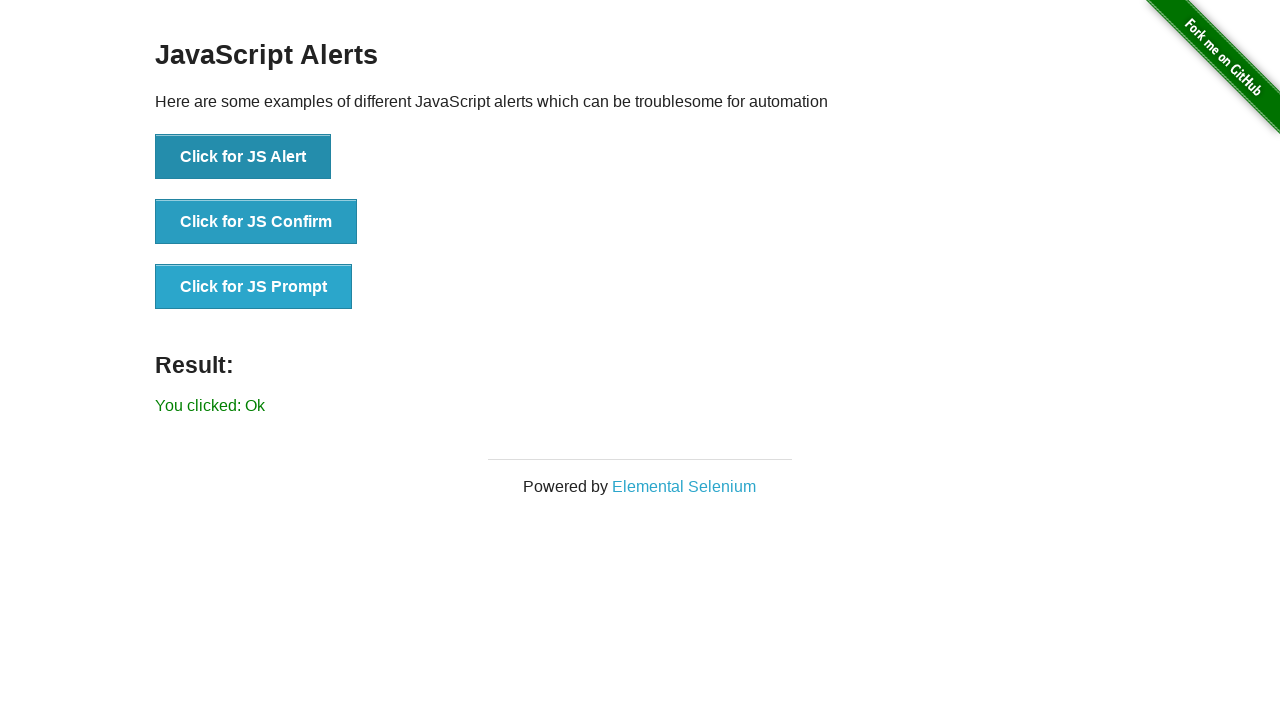

Triggered JS Prompt dialog, entered 'welcome', and accepted it at (254, 287) on xpath=//button[text()='Click for JS Prompt']
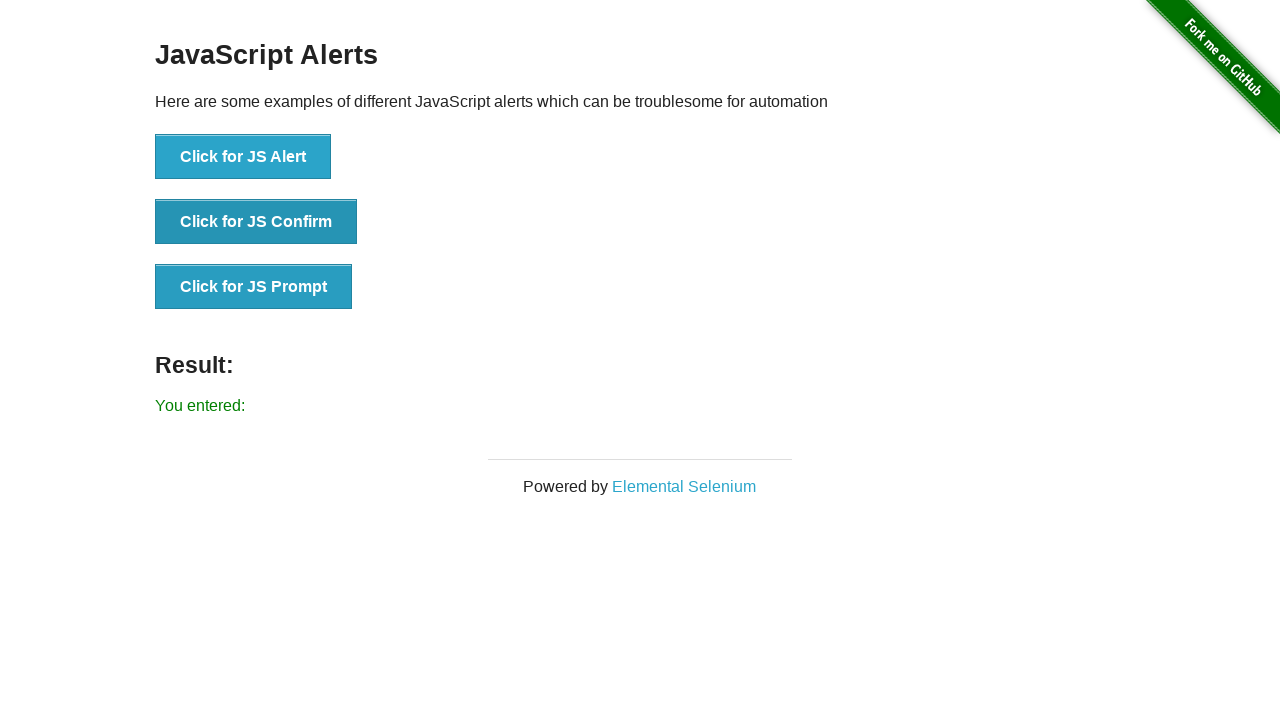

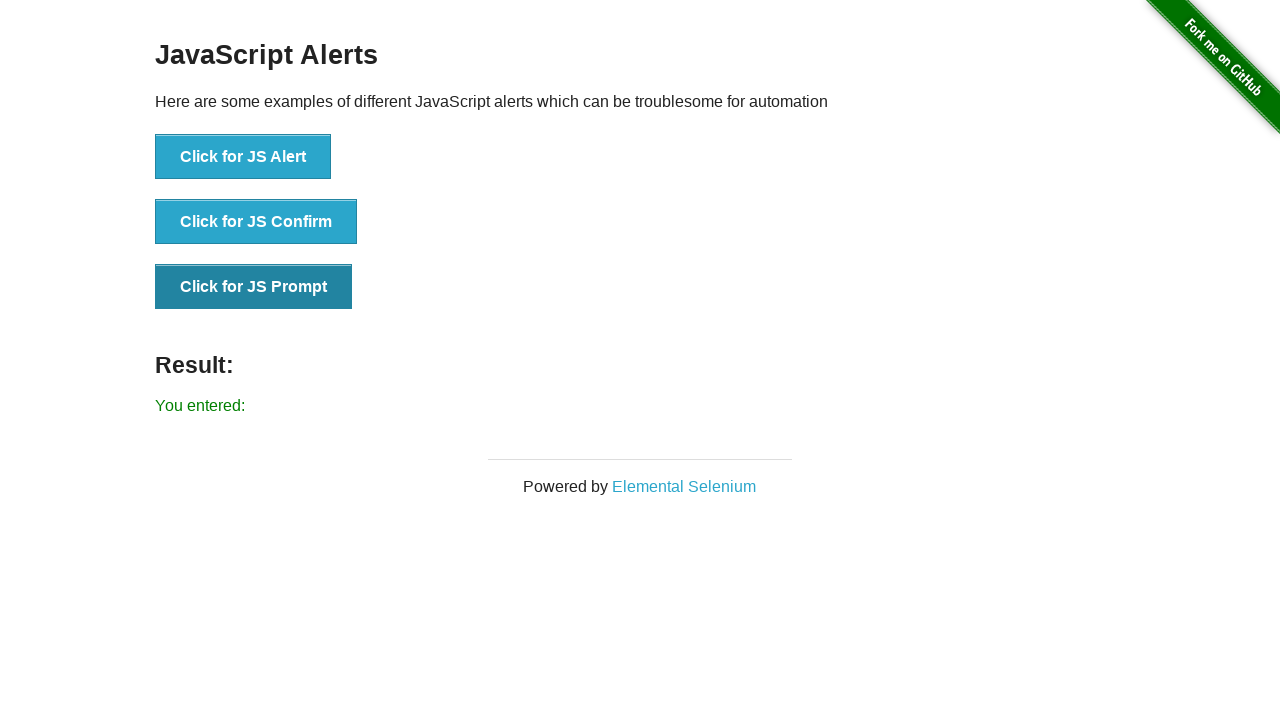